Tests scrolling functionality on a page with a fixed header table, scrolls both the window and the table element, then verifies the sum of values in the fourth column matches the displayed total

Starting URL: https://www.rahulshettyacademy.com/AutomationPractice/

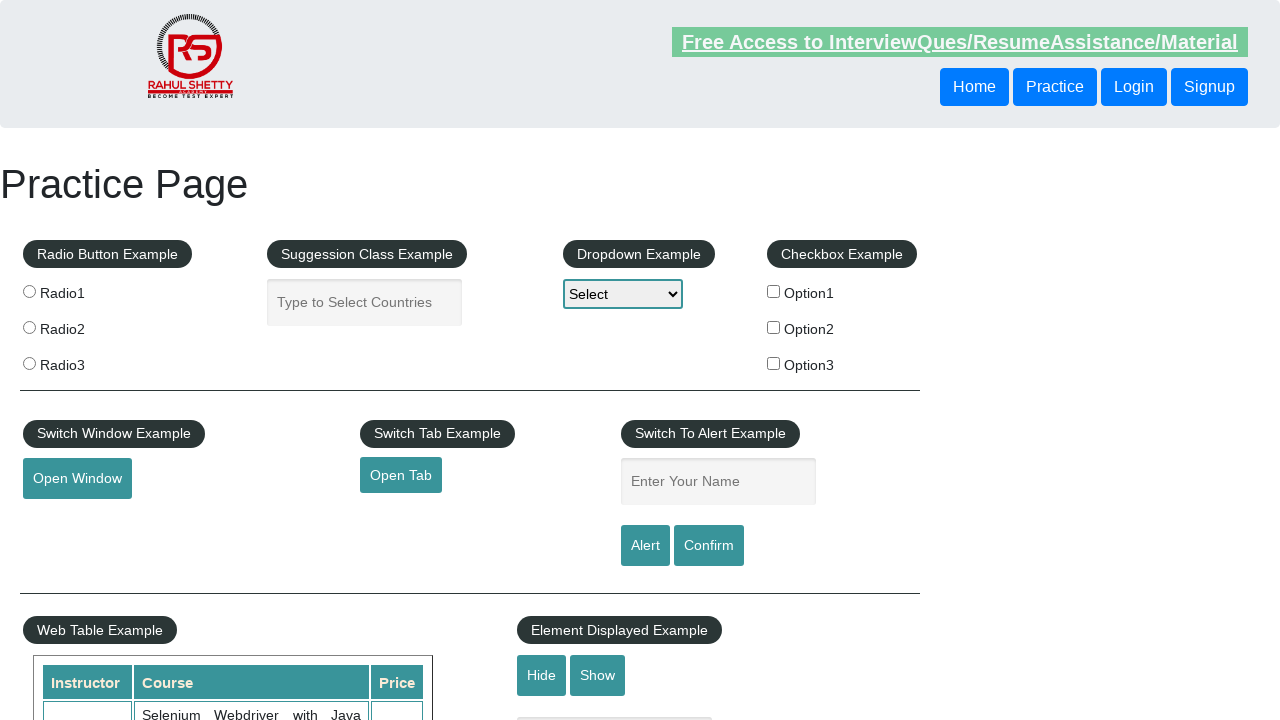

Scrolled window down by 500 pixels
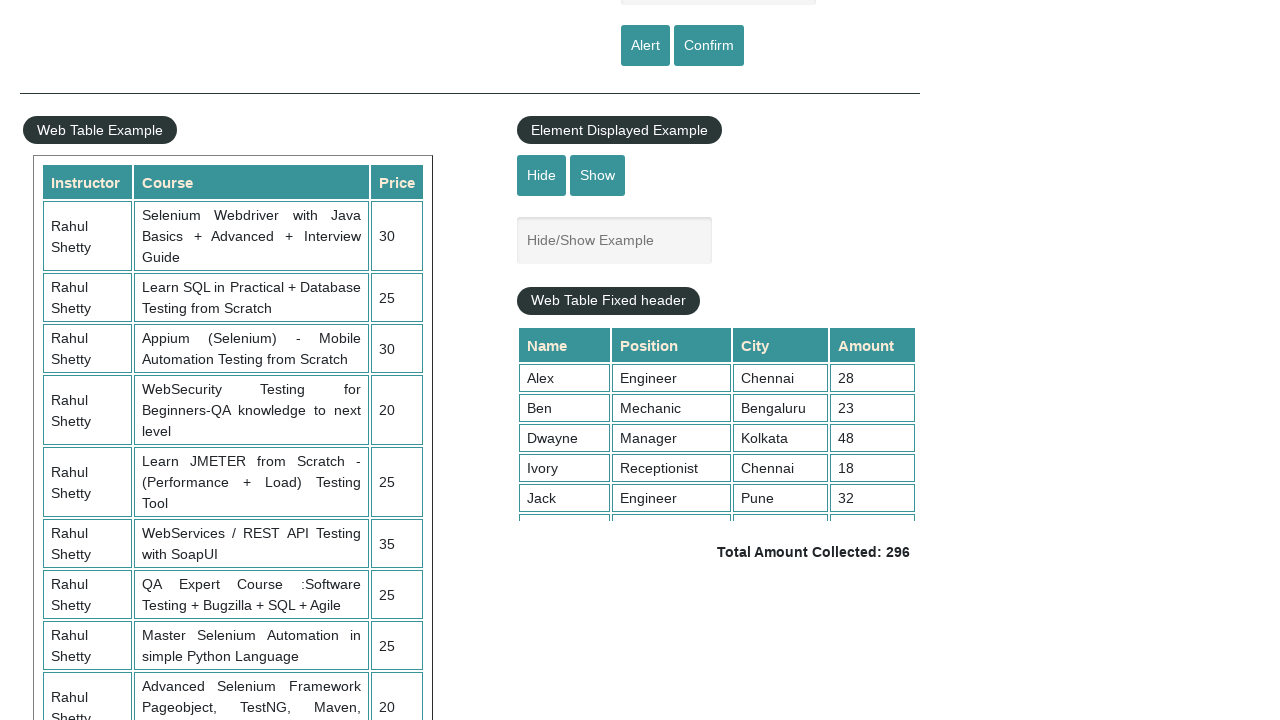

Waited 1000ms for scroll to complete
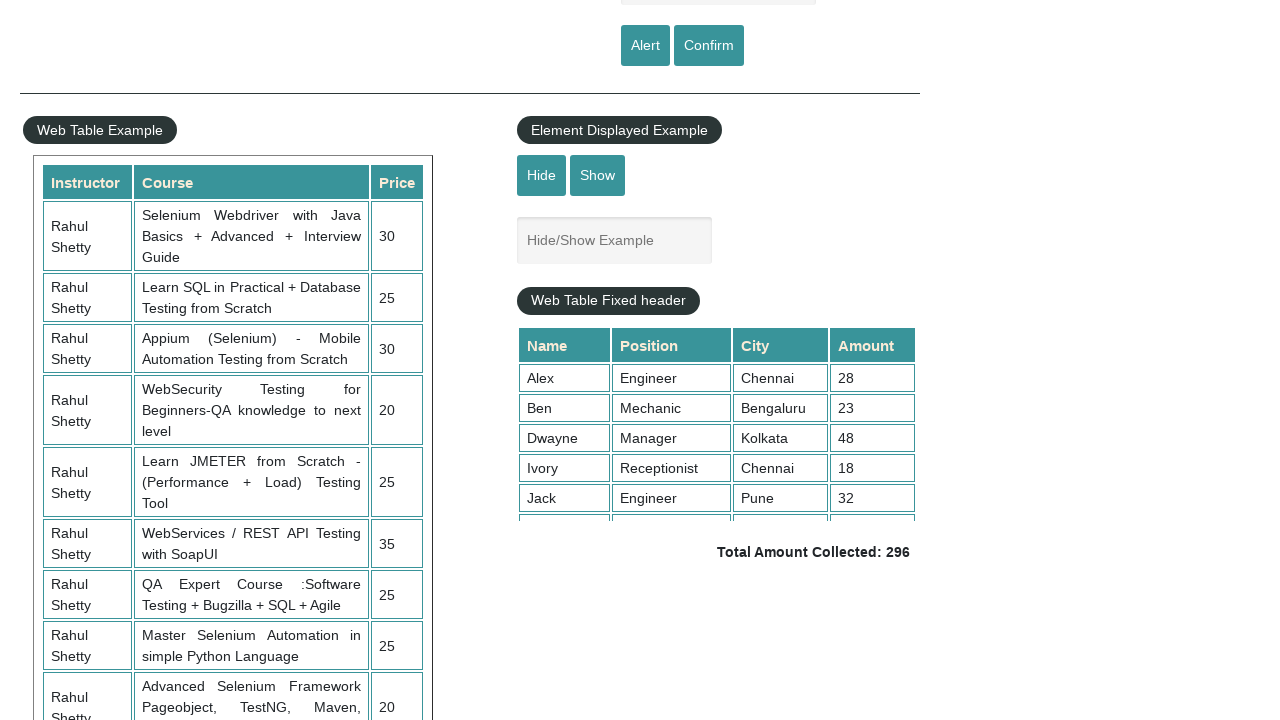

Scrolled fixed header table to bottom (scrollTop = 5000)
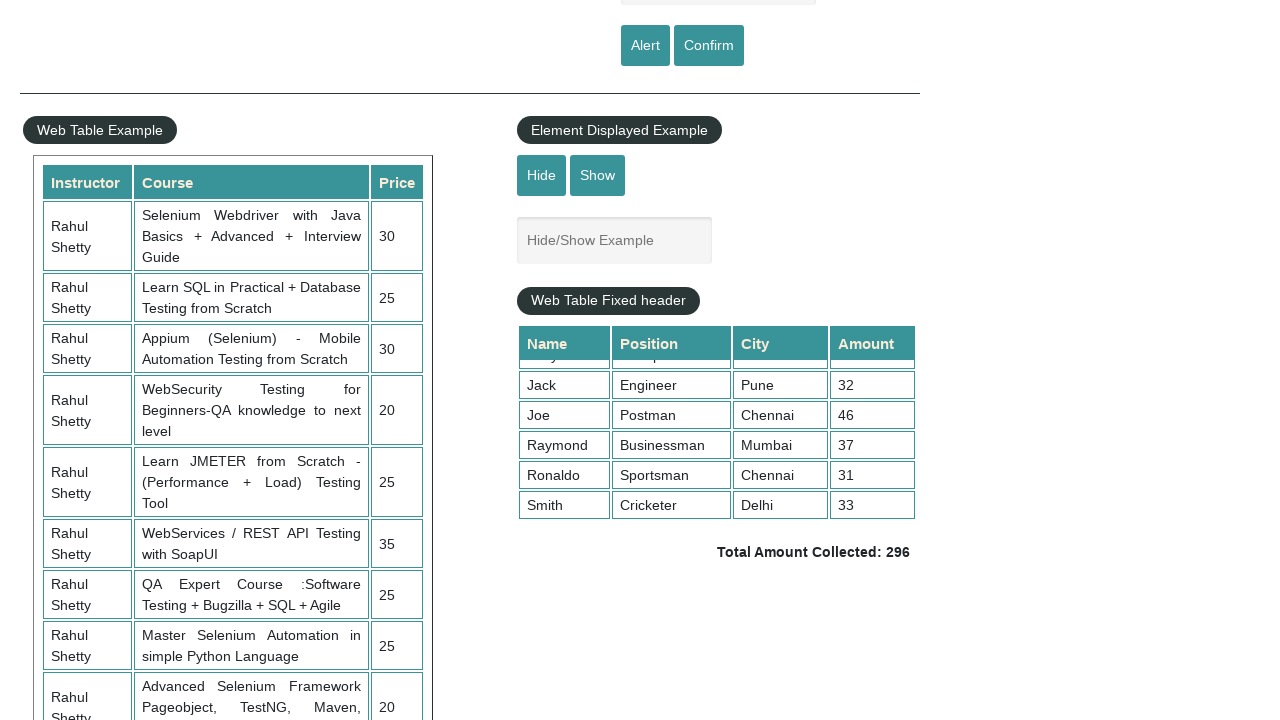

Retrieved all values from 4th column of table
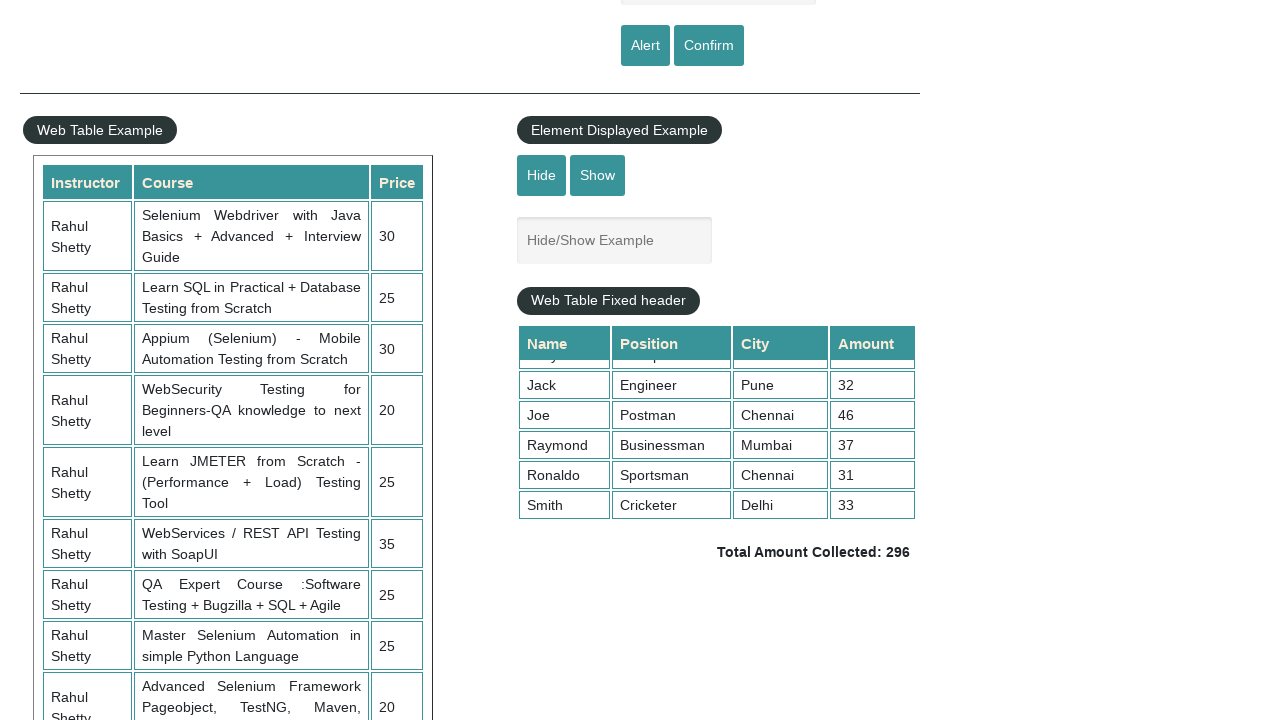

Calculated sum of 4th column values: 296
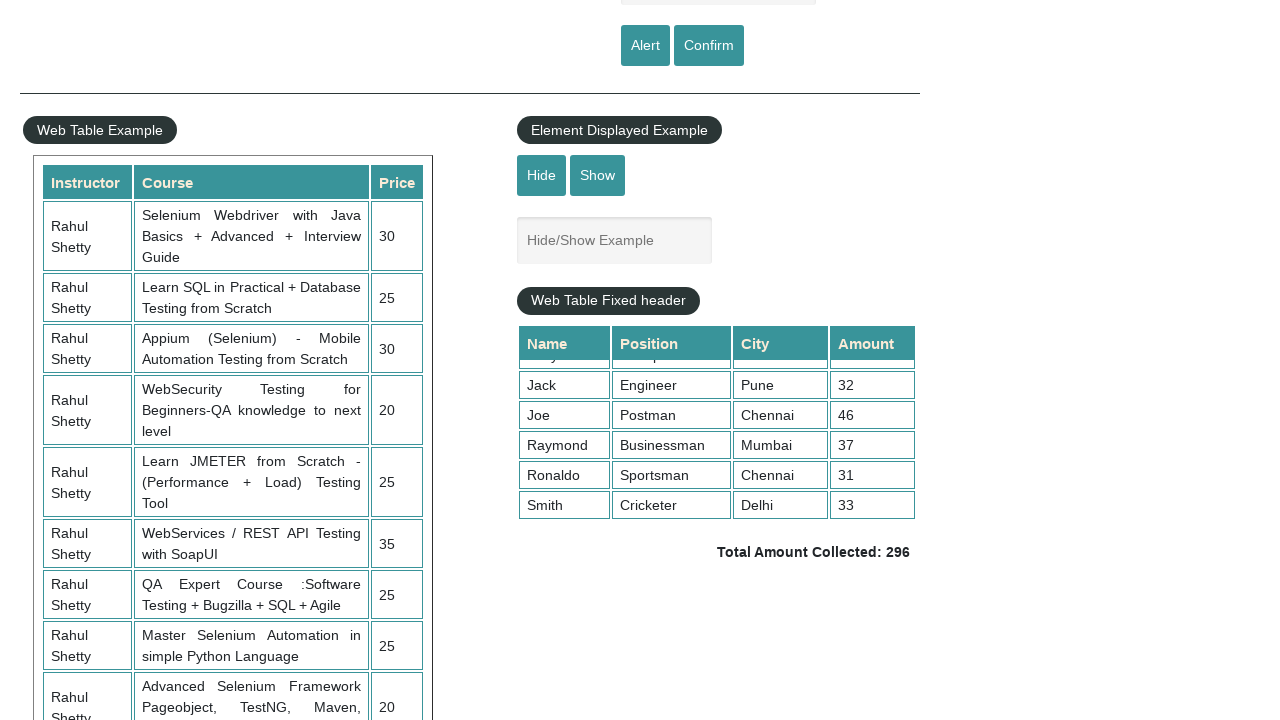

Retrieved displayed total amount text
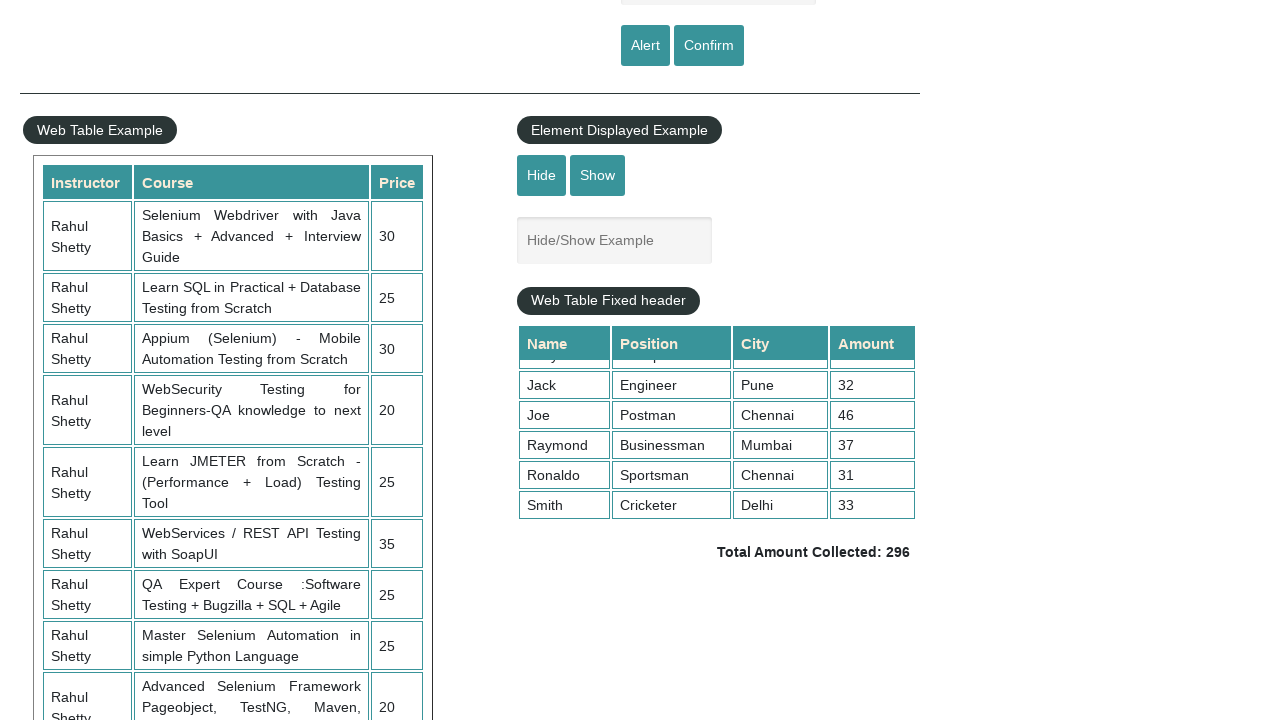

Parsed displayed total: 296
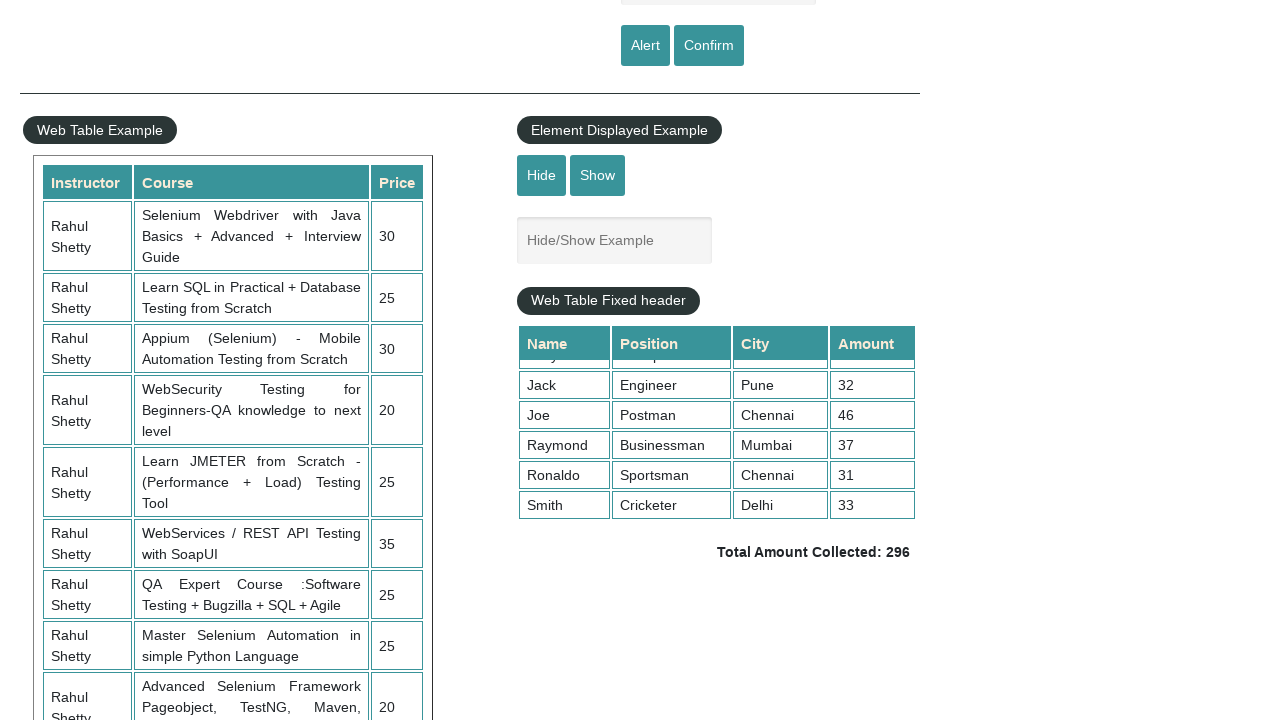

Verified: calculated sum (296) matches displayed total (296)
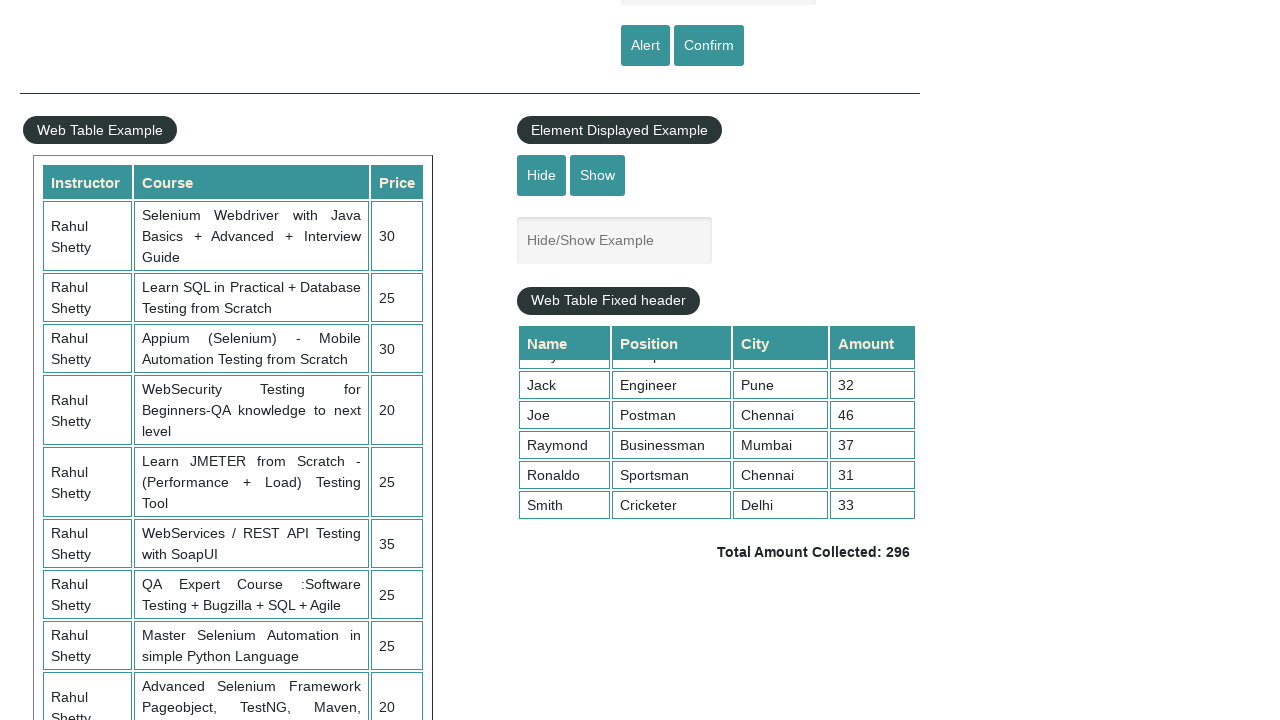

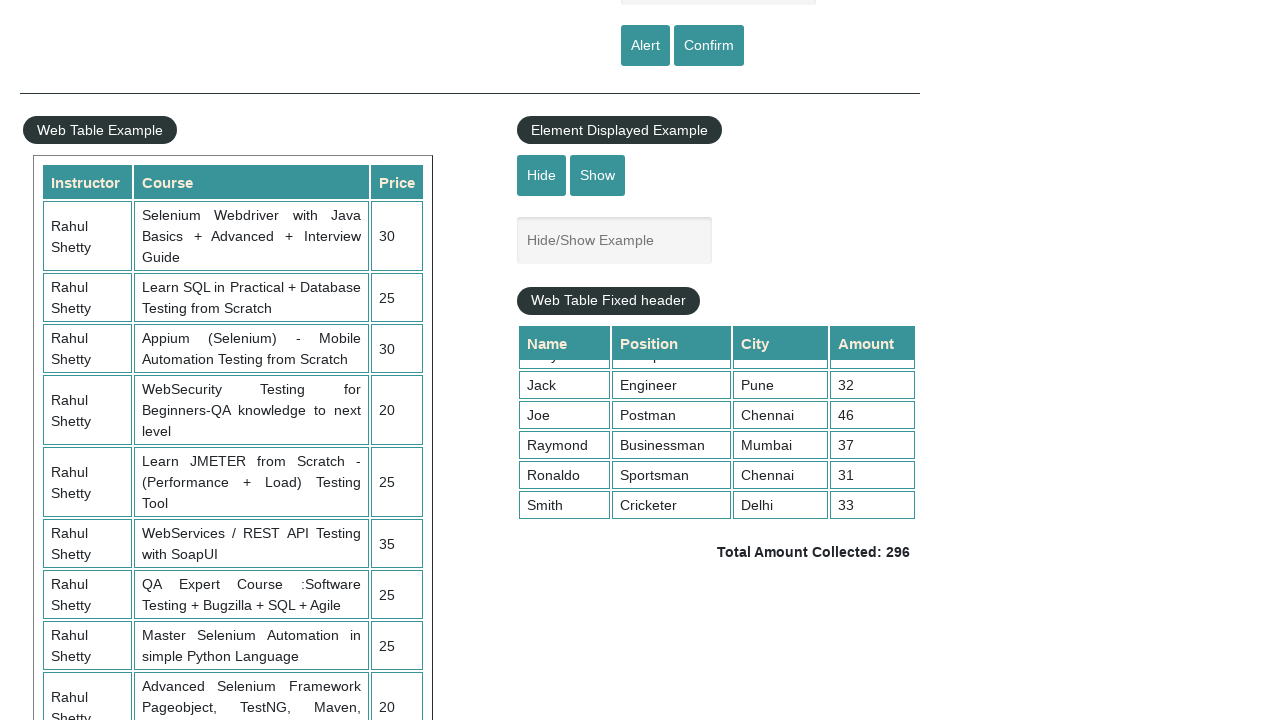